Navigates to Pepperfry website, handles potential notification popup, and clicks on "Sell on Pepperfry" link using JavaScript executor

Starting URL: https://www.pepperfry.com/

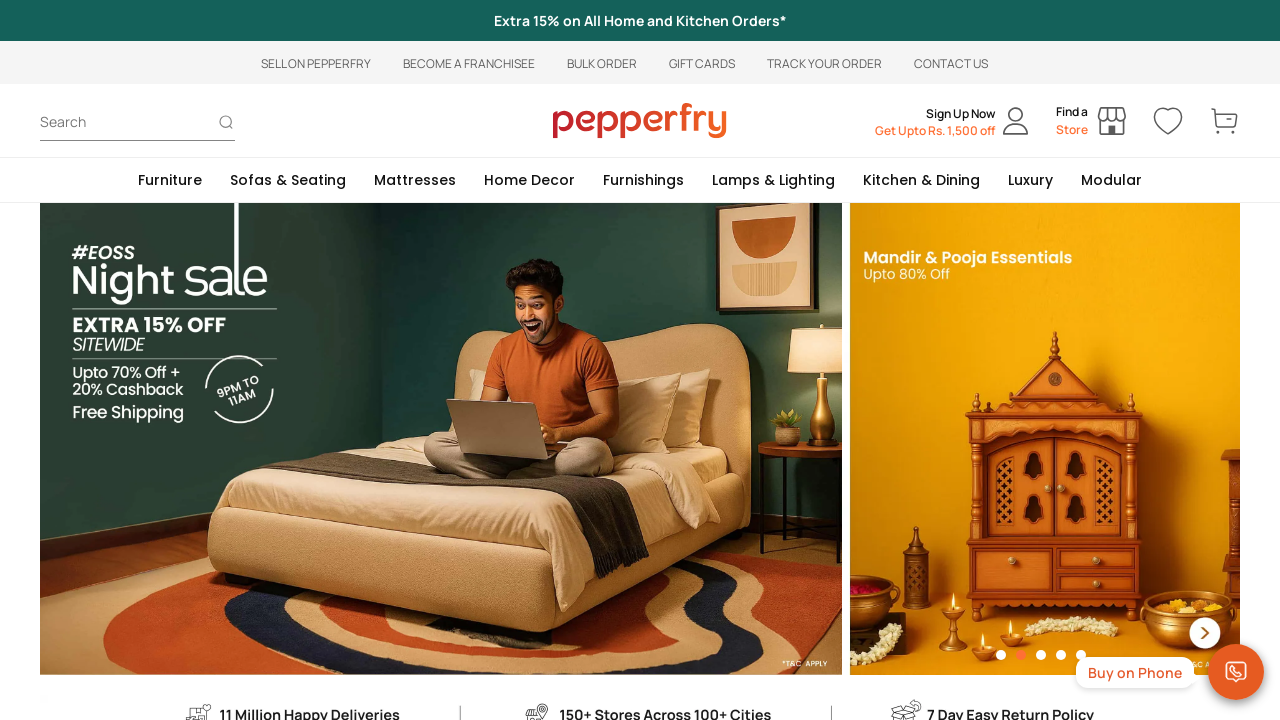

Waited 5 seconds for page to load
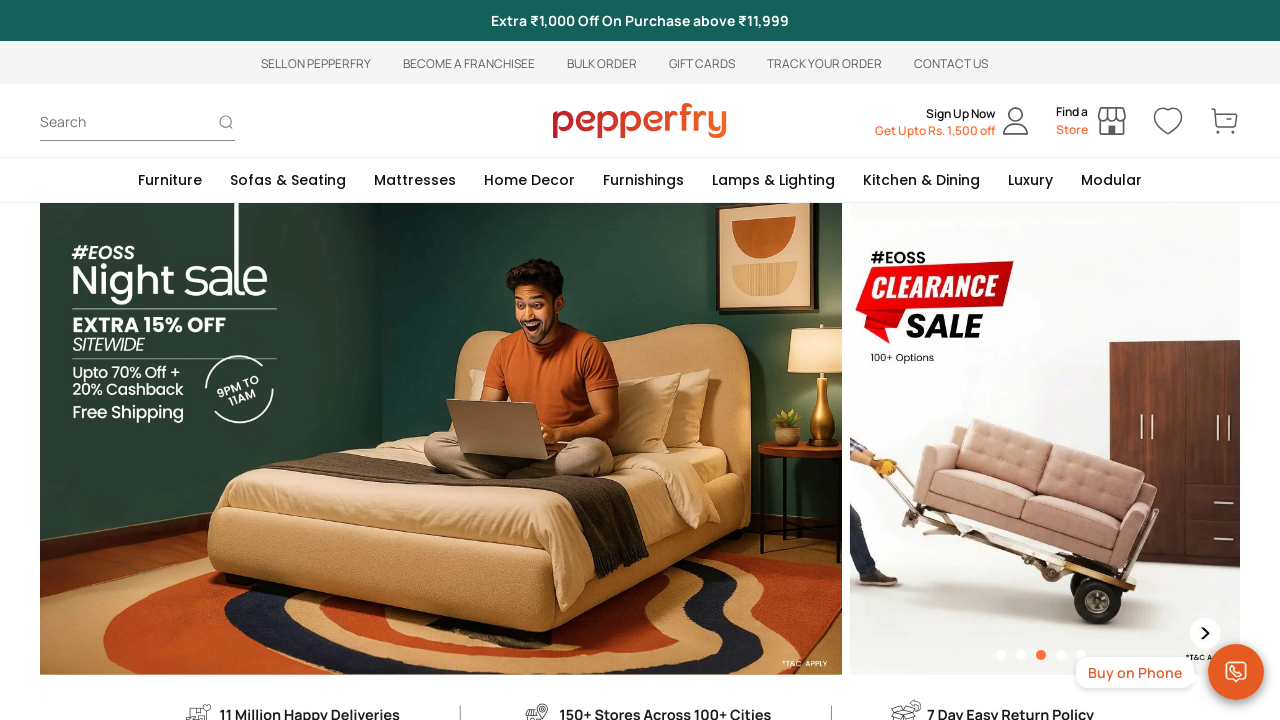

Notification frame not present, continued without closing popup on iframe[title*='notification-frame'] >> internal:control=enter-frame >> i.wewidge
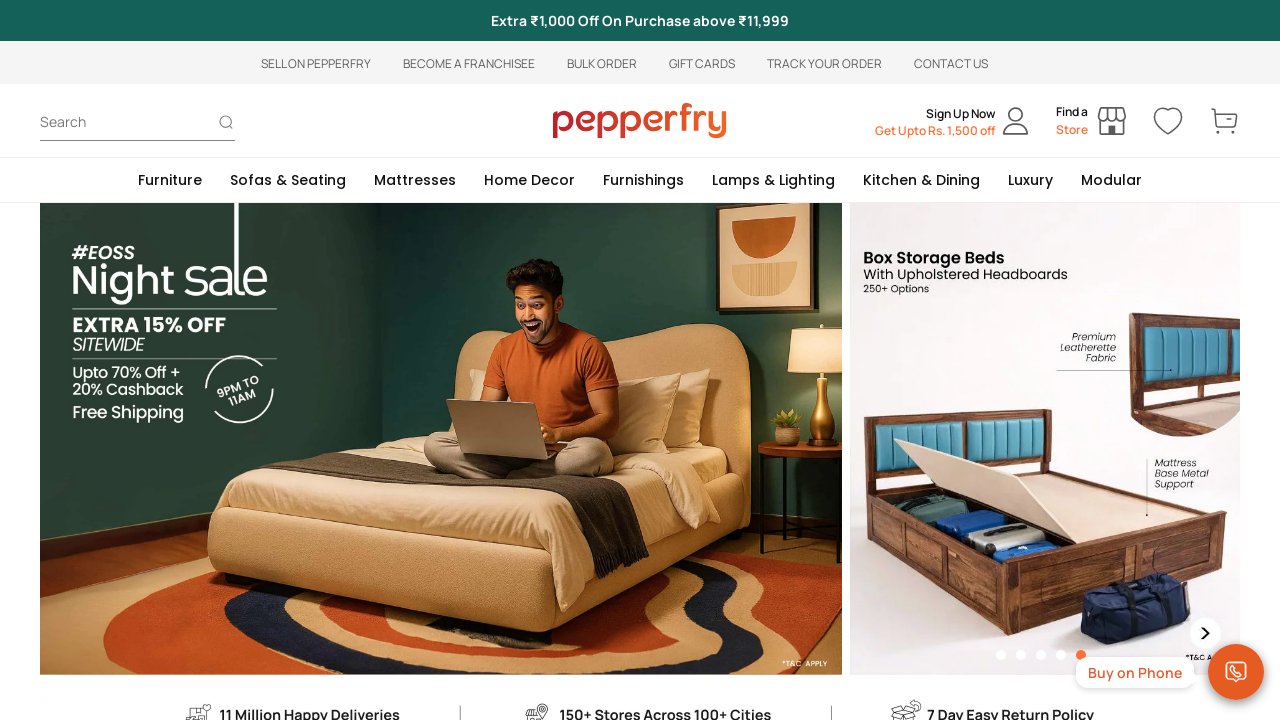

Located 'Sell on Pepperfry' element
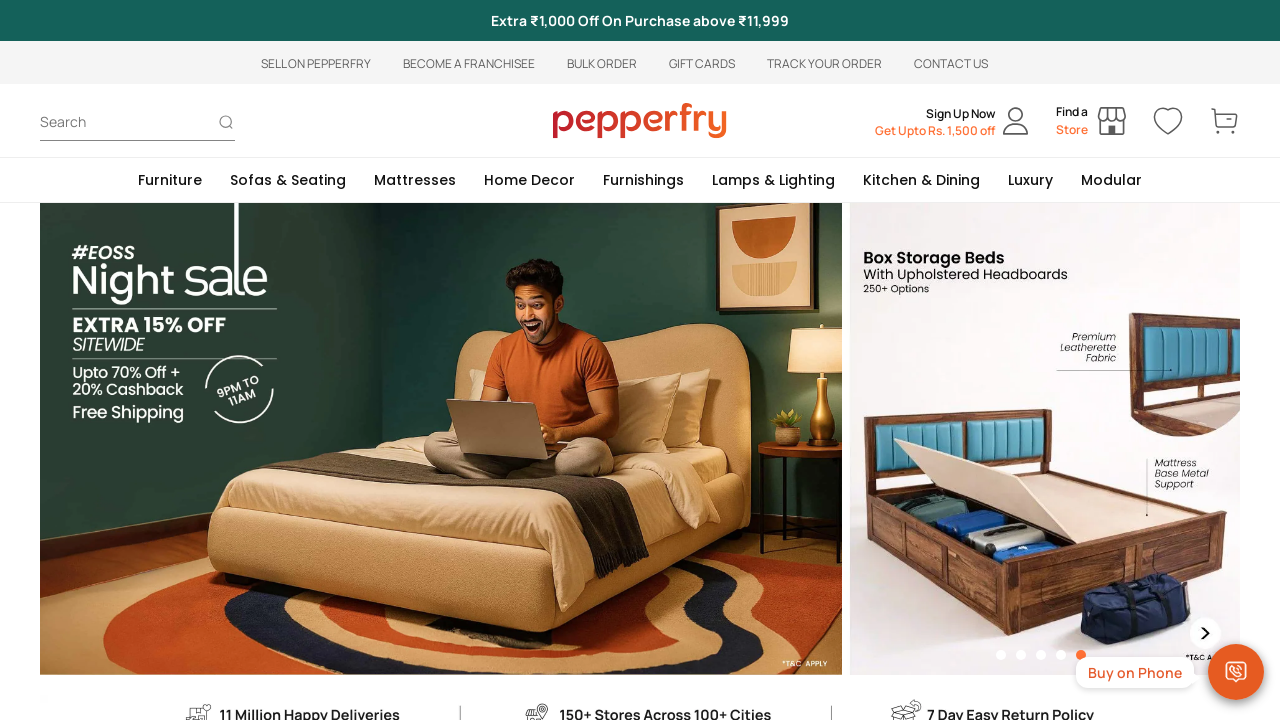

Clicked 'Sell on Pepperfry' element using JavaScript executor
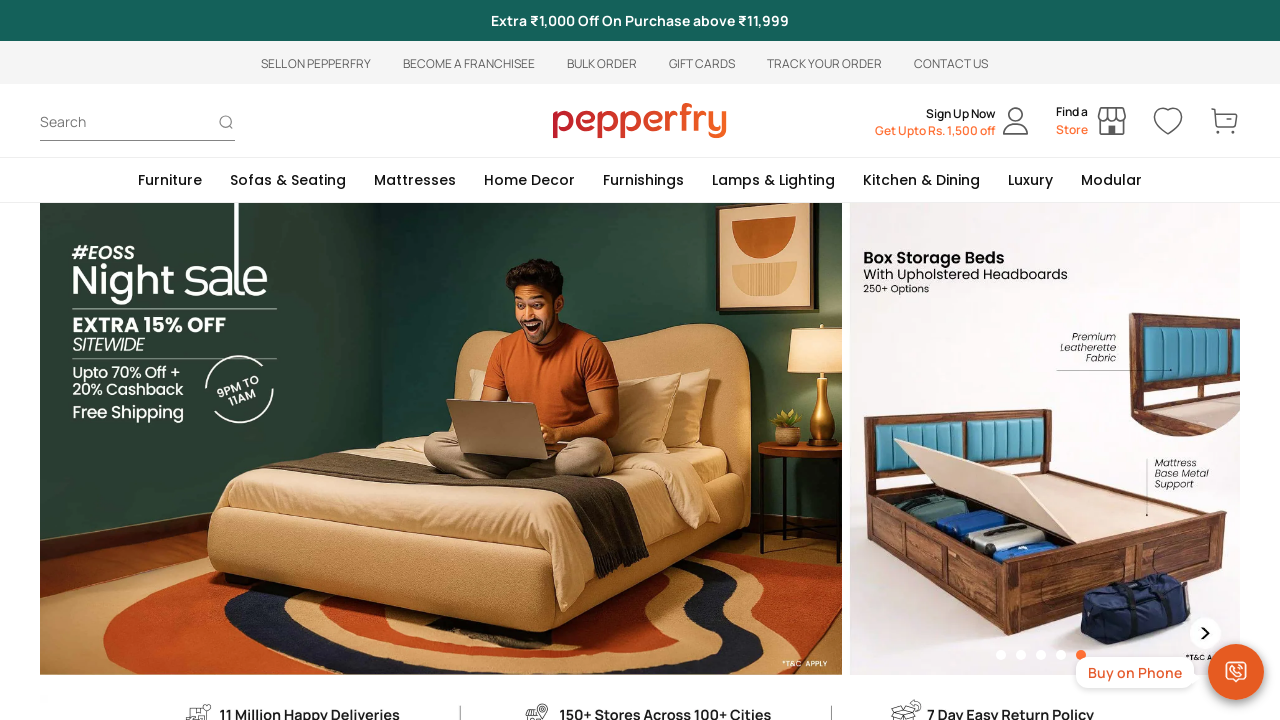

Waited 5 seconds after clicking 'Sell on Pepperfry'
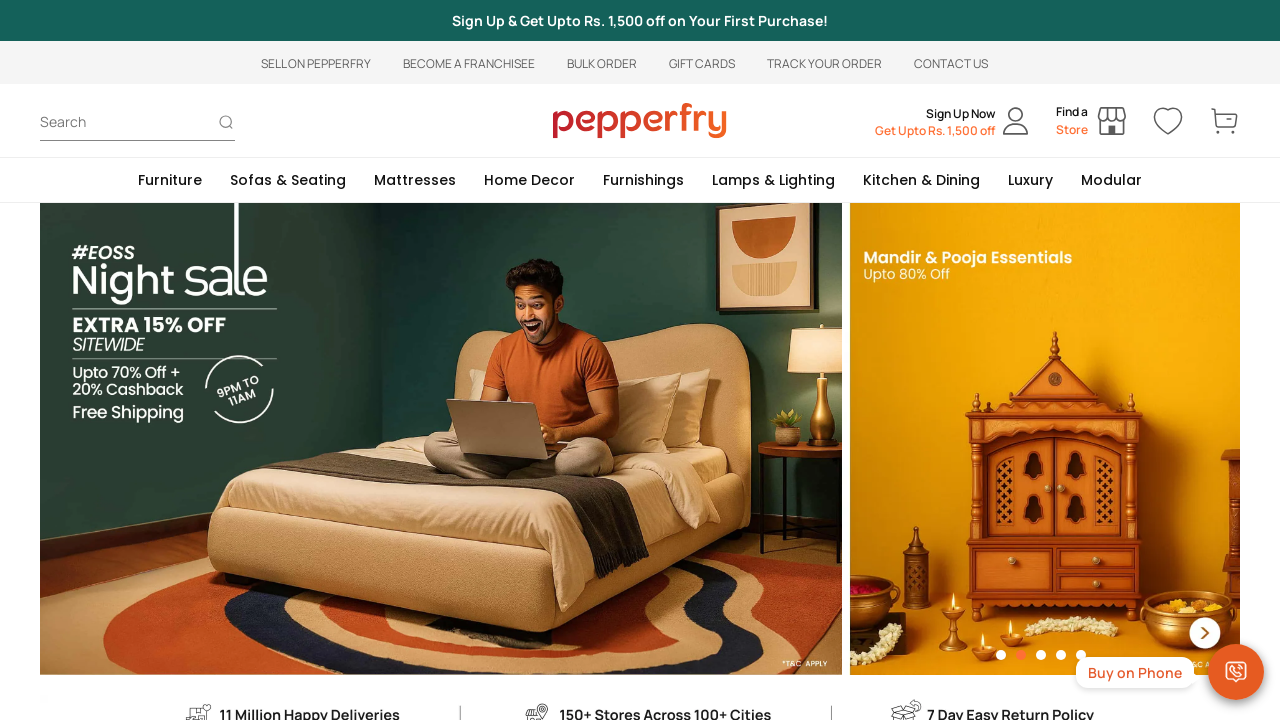

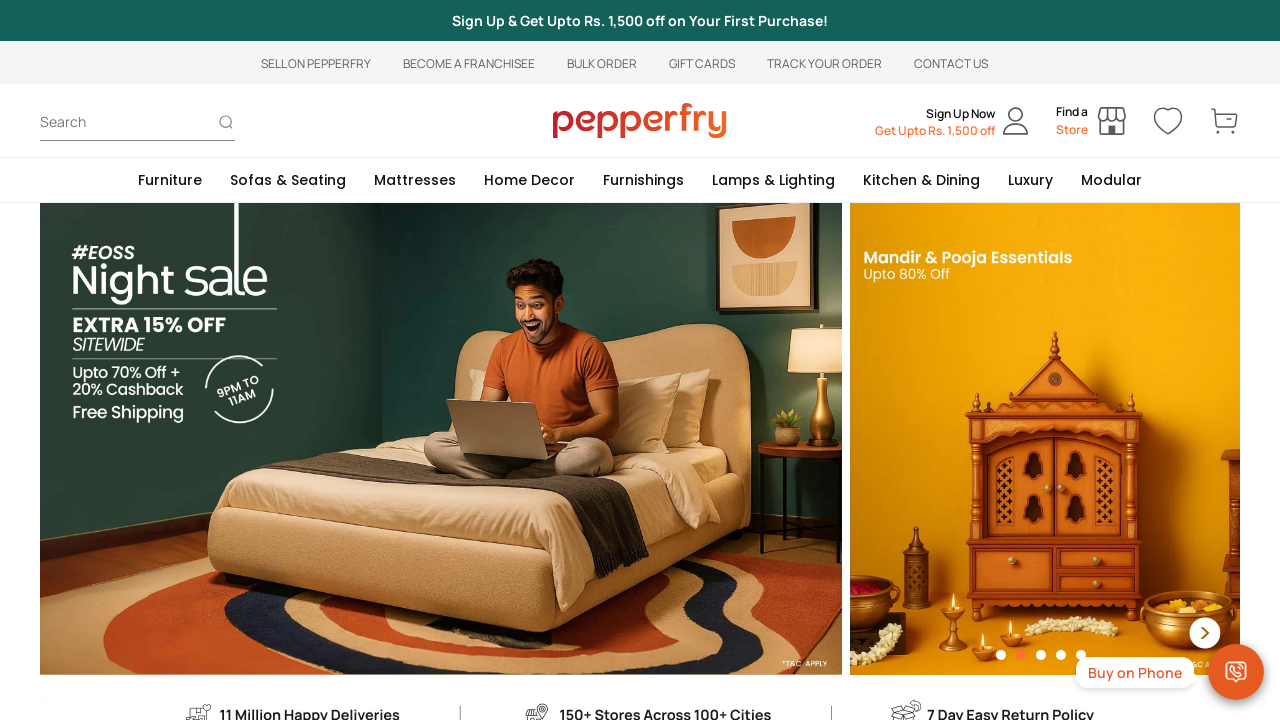